Tests double-click functionality on a button element and verifies the success message appears

Starting URL: https://demoqa.com/buttons

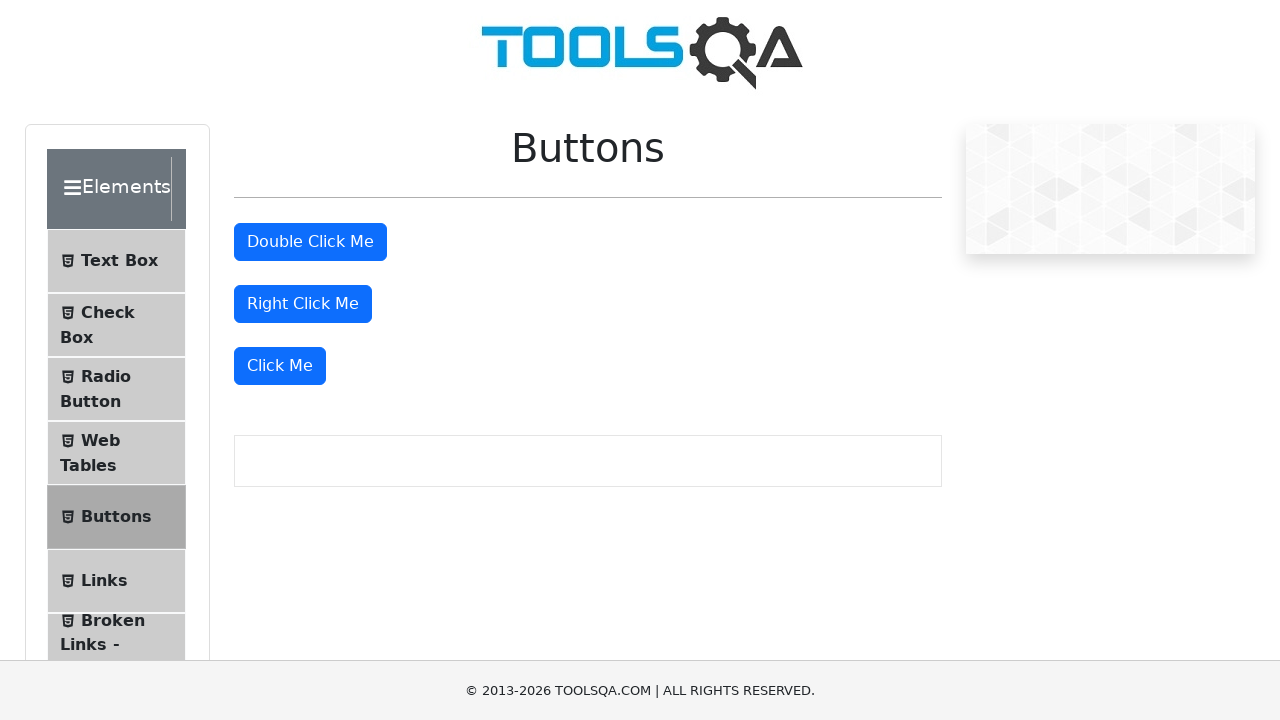

Double-clicked the button element at (310, 242) on #doubleClickBtn
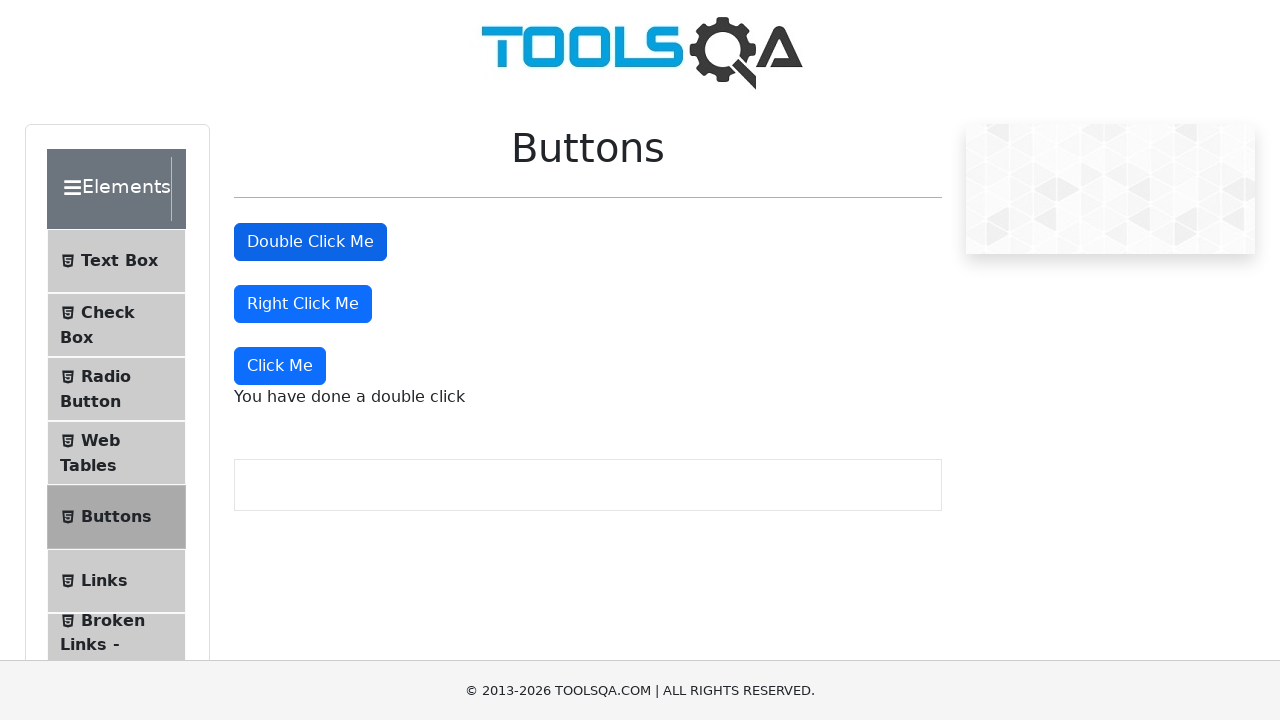

Success message element appeared after double-click
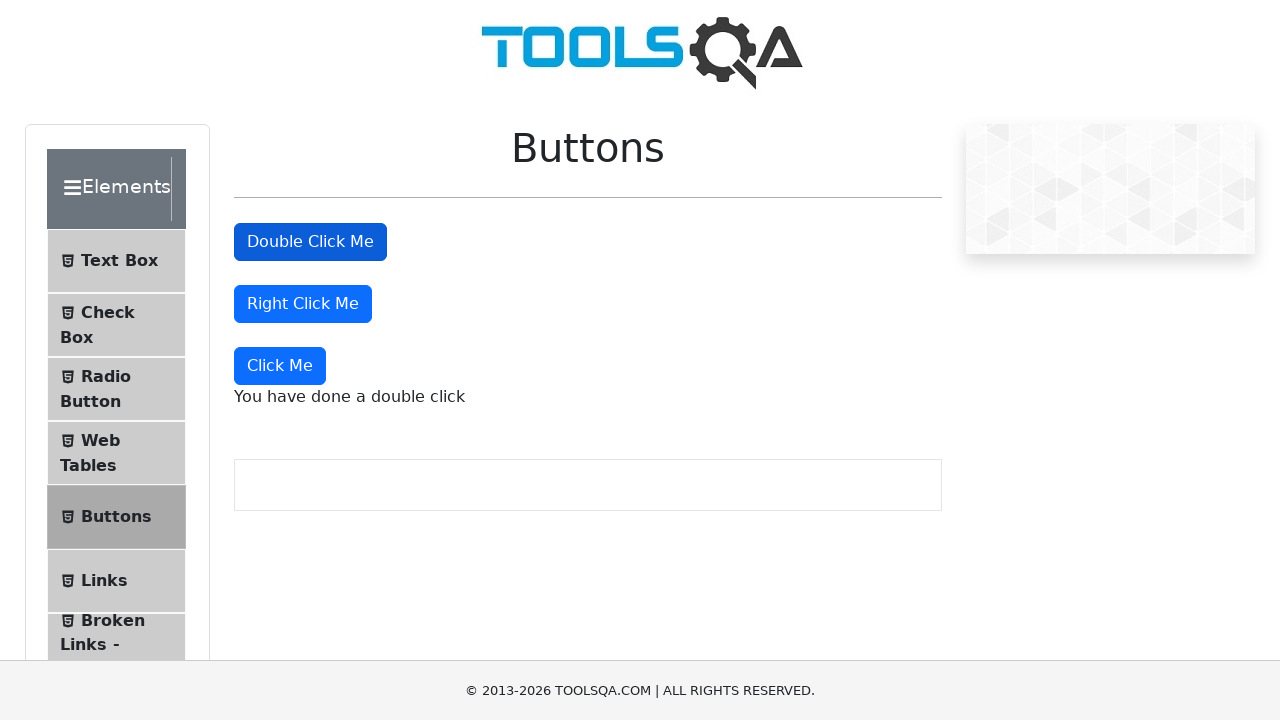

Retrieved success message text content
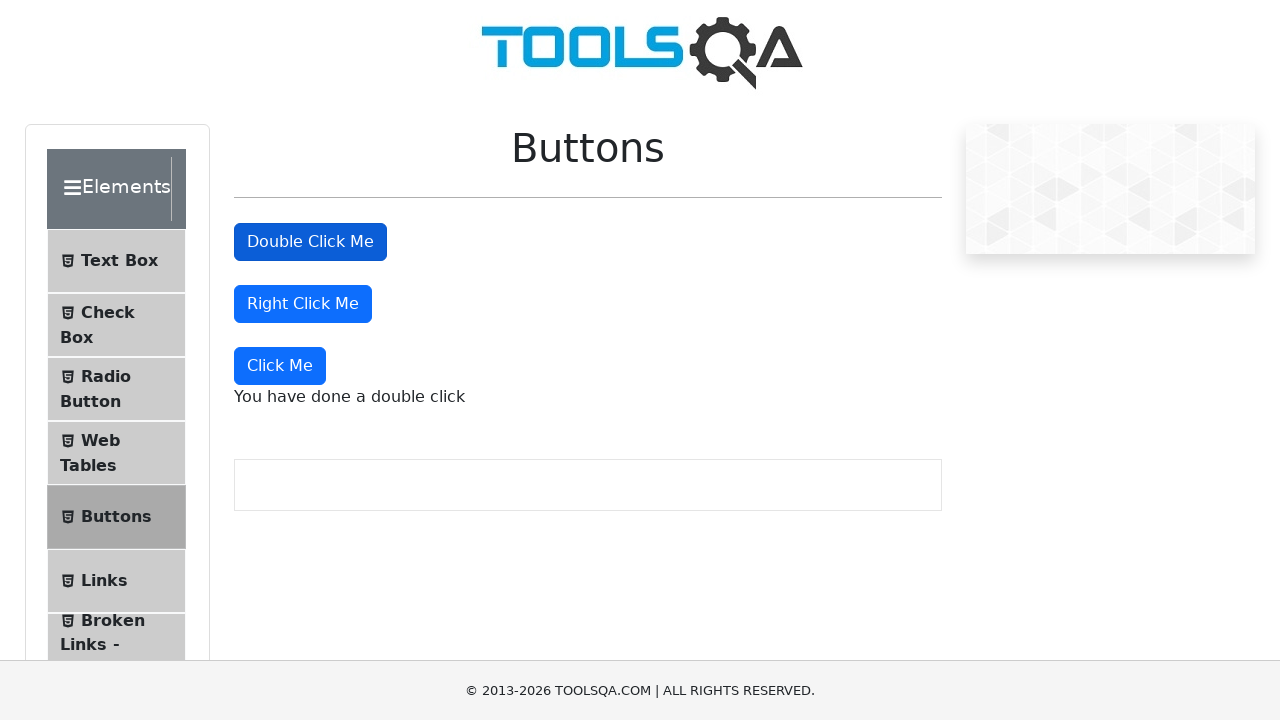

Verified success message displays 'You have done a double click'
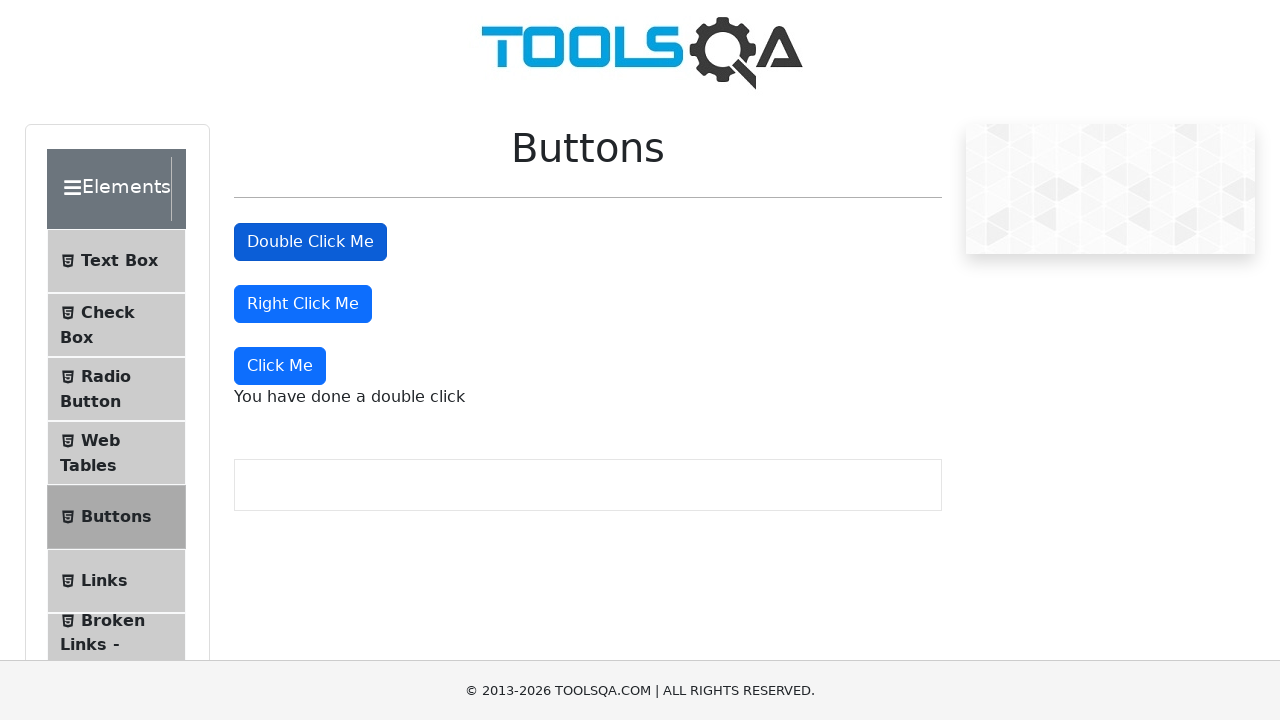

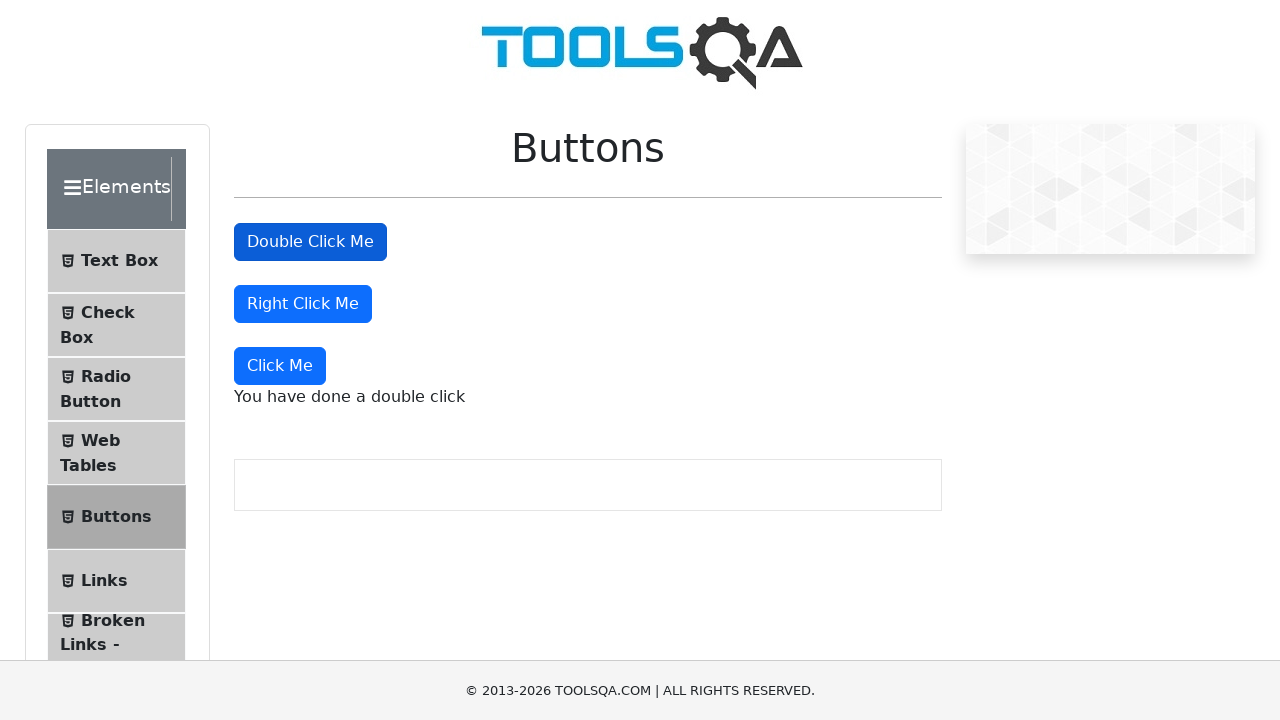